Tests a practice form by filling out various fields including name, email, gender, mobile, subjects, hobbies checkboxes, and dropdown selections for state and city.

Starting URL: https://www.tutorialspoint.com/selenium/selenium_automation_practice.htm

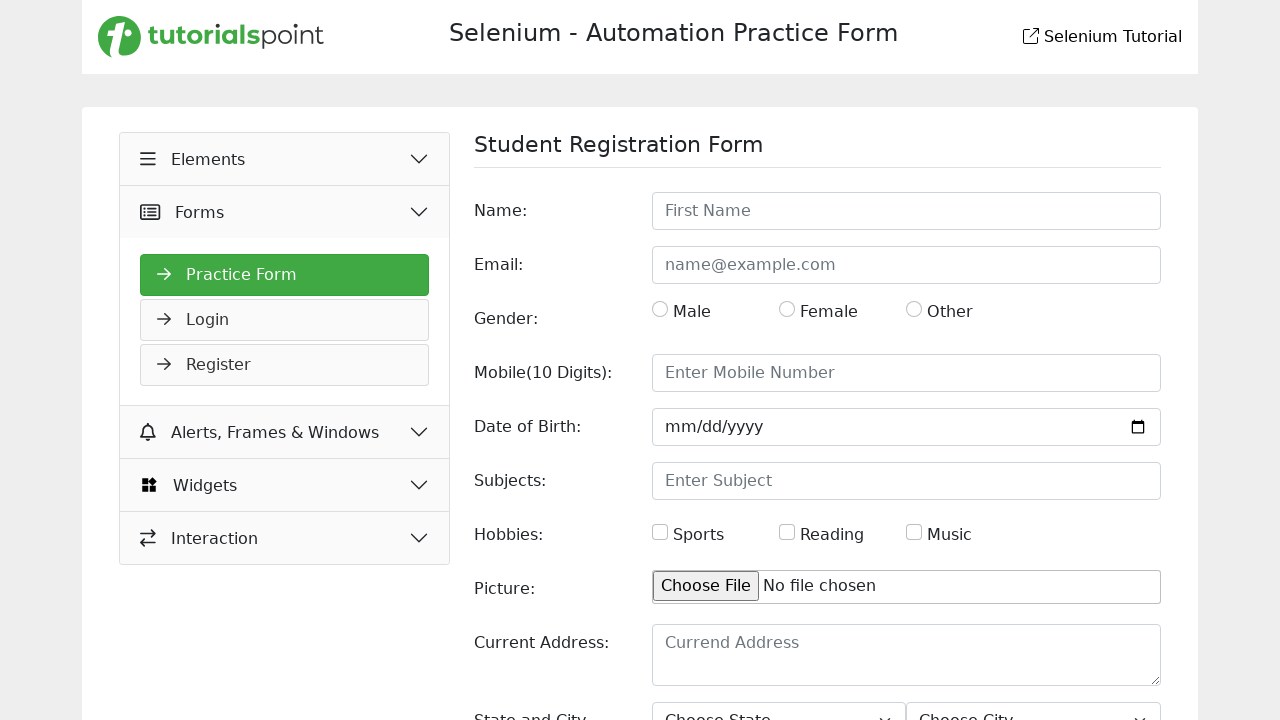

Waited for name field to be visible
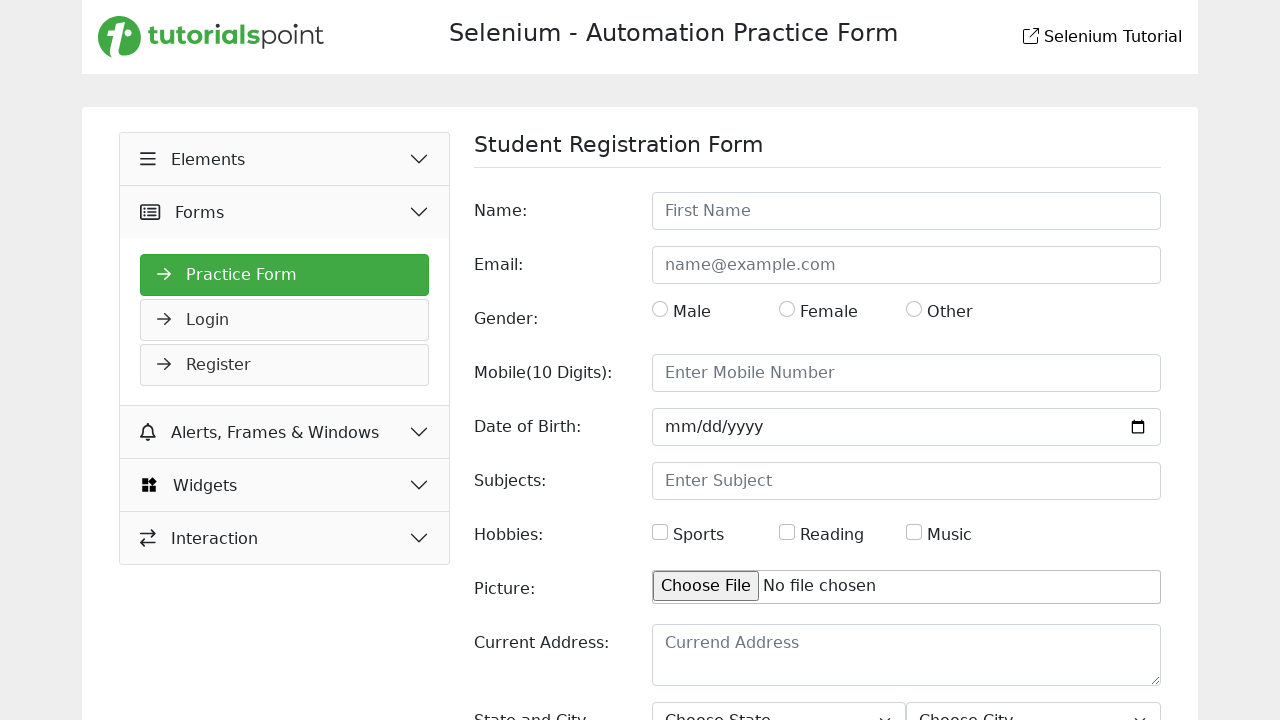

Filled name field with 'sudeep' on #name
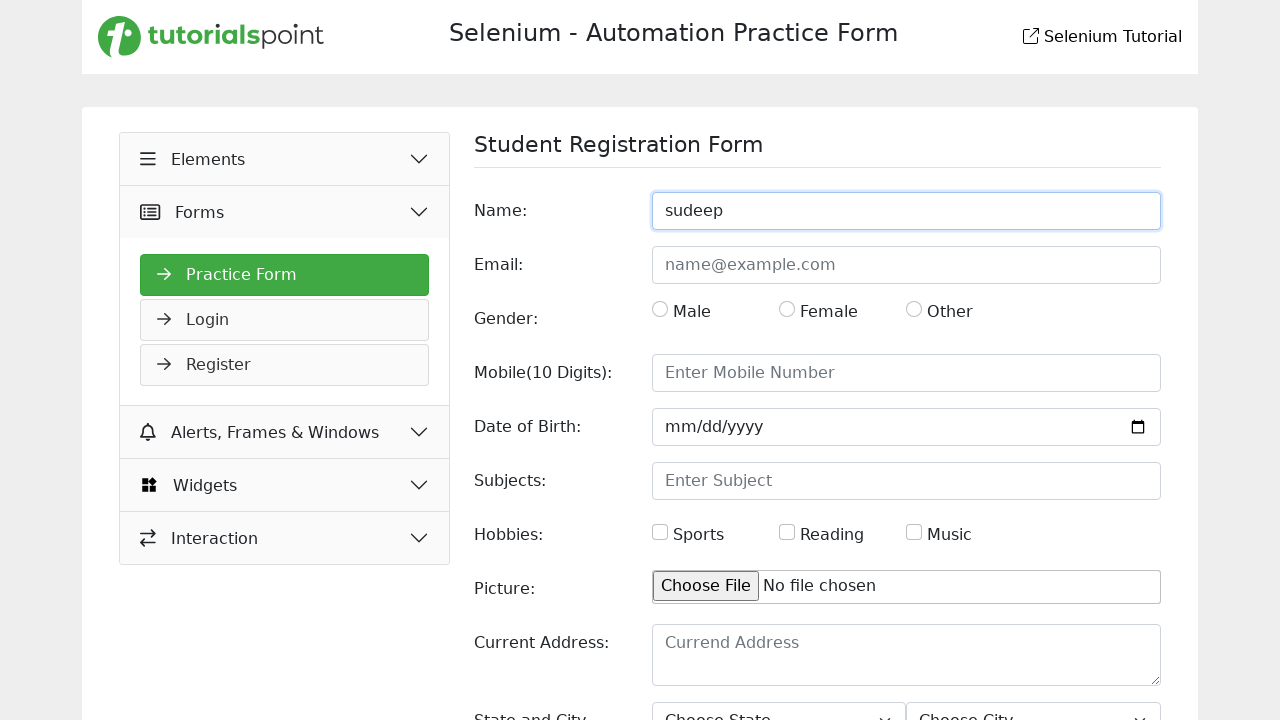

Filled email field with 'sudeep@gmail.com' on #email
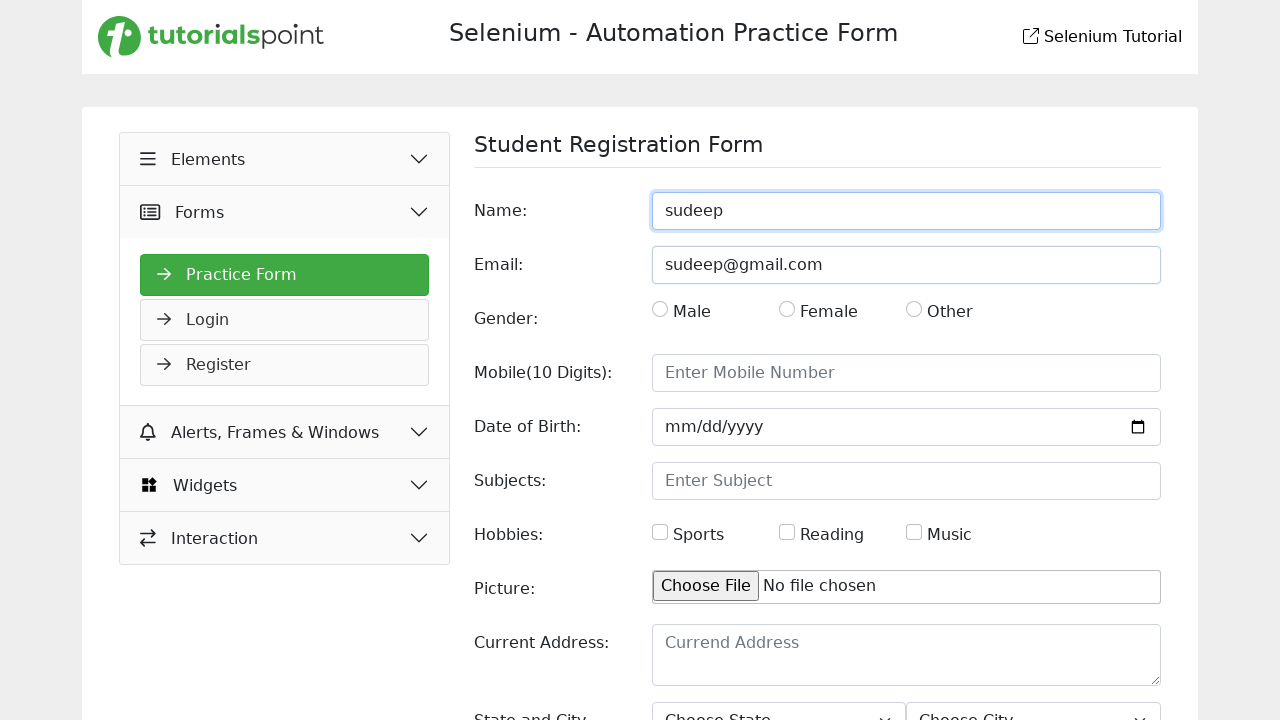

Selected male gender radio button at (660, 309) on #gender
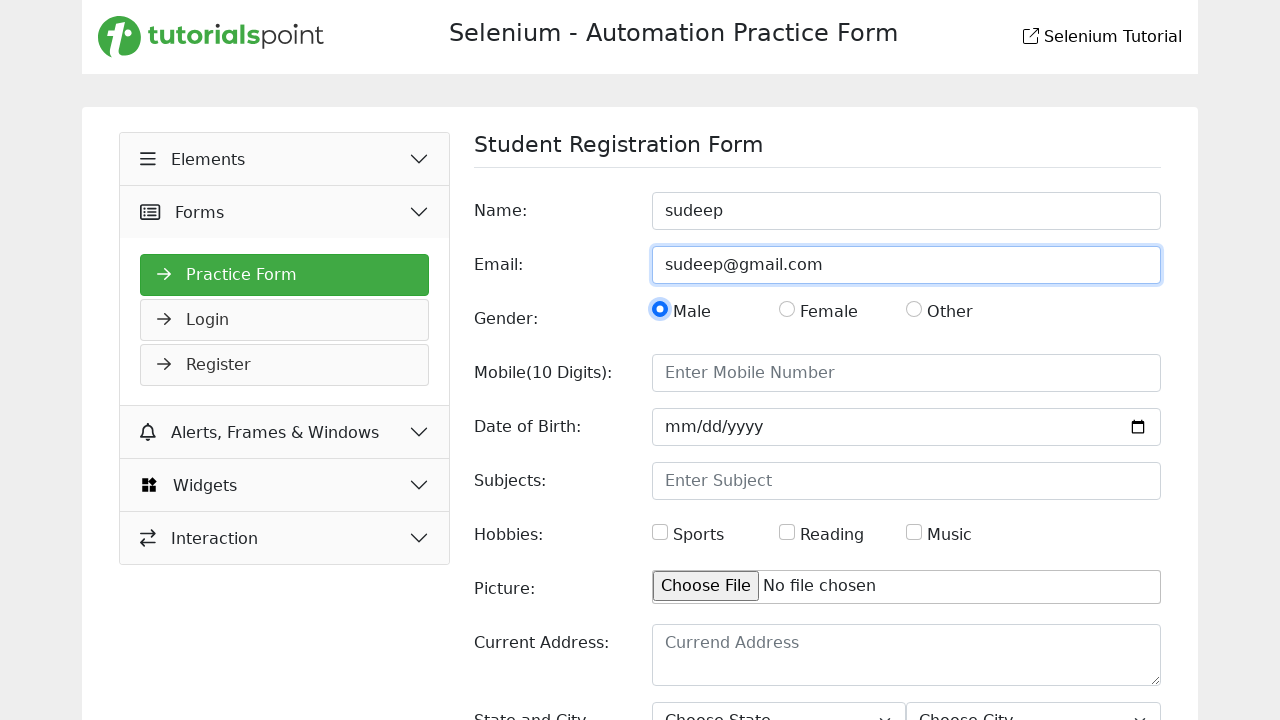

Filled mobile number field with '5434543256' on #mobile
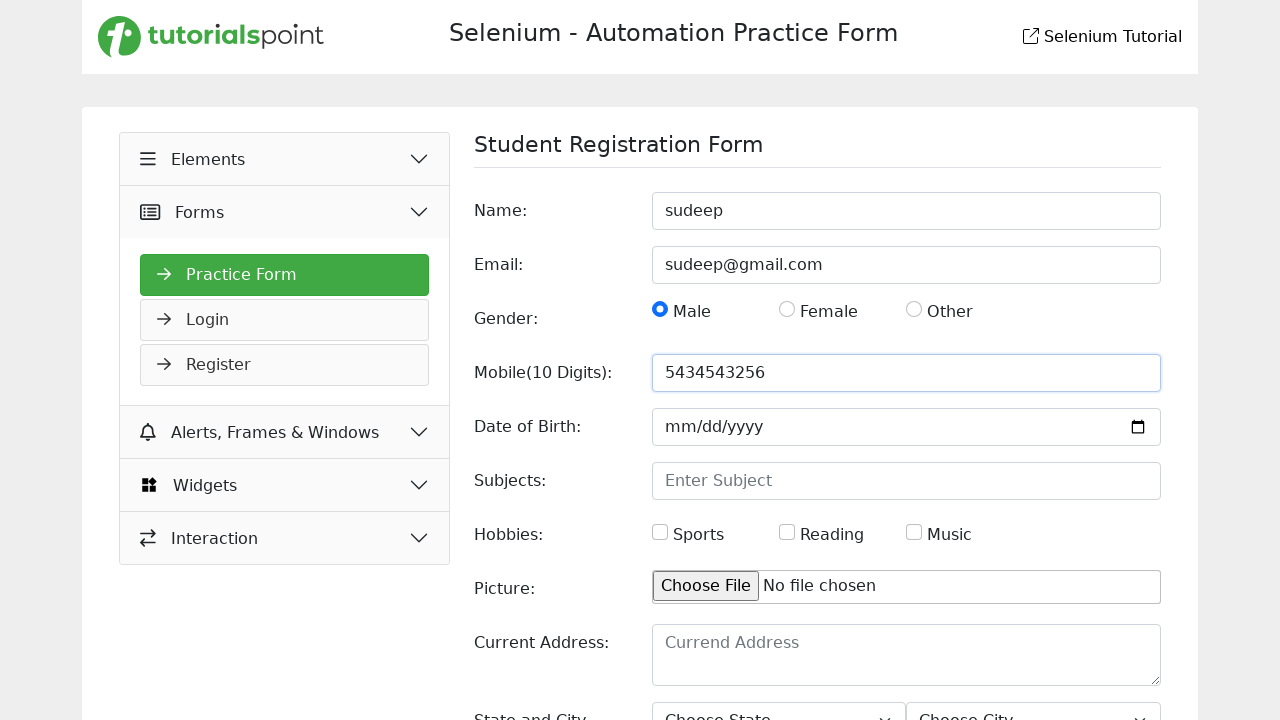

Filled subjects field with 'science' on #subjects
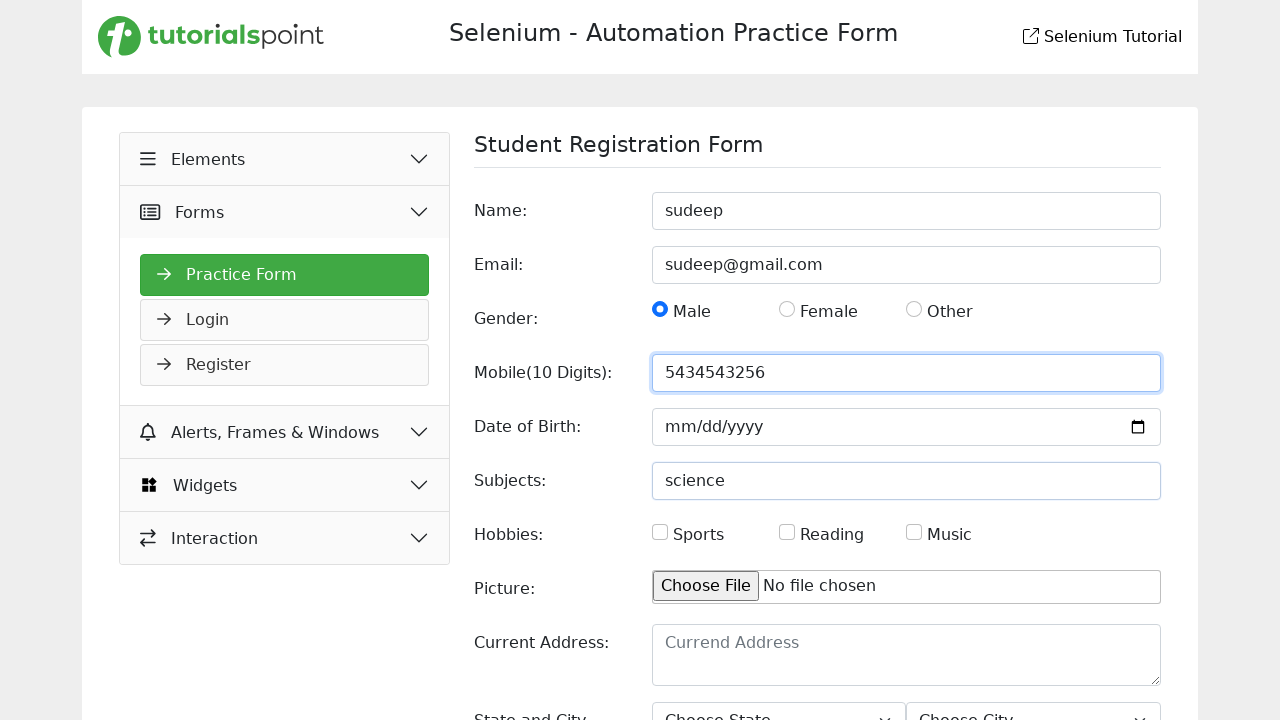

Selected Reading hobby checkbox at (787, 532) on xpath=//label[text()='Reading']/preceding-sibling::input
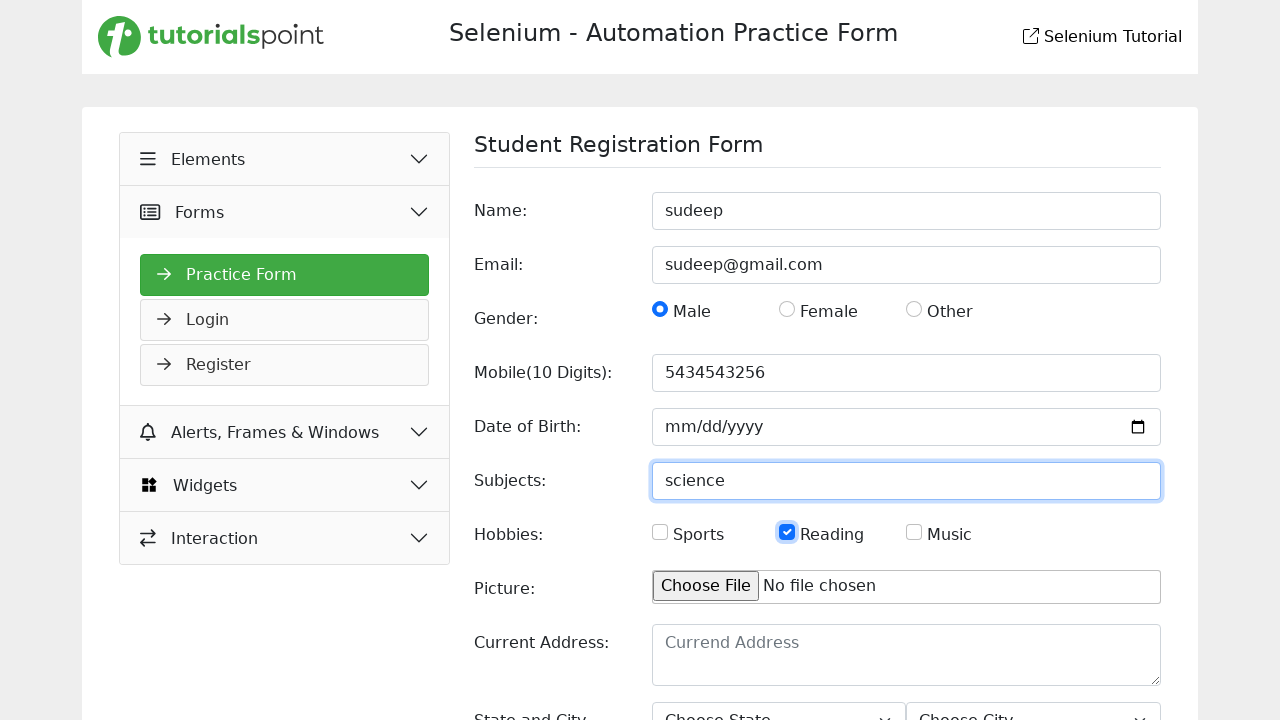

Selected Music hobby checkbox at (914, 532) on xpath=//label[text()='Music']/preceding-sibling::input
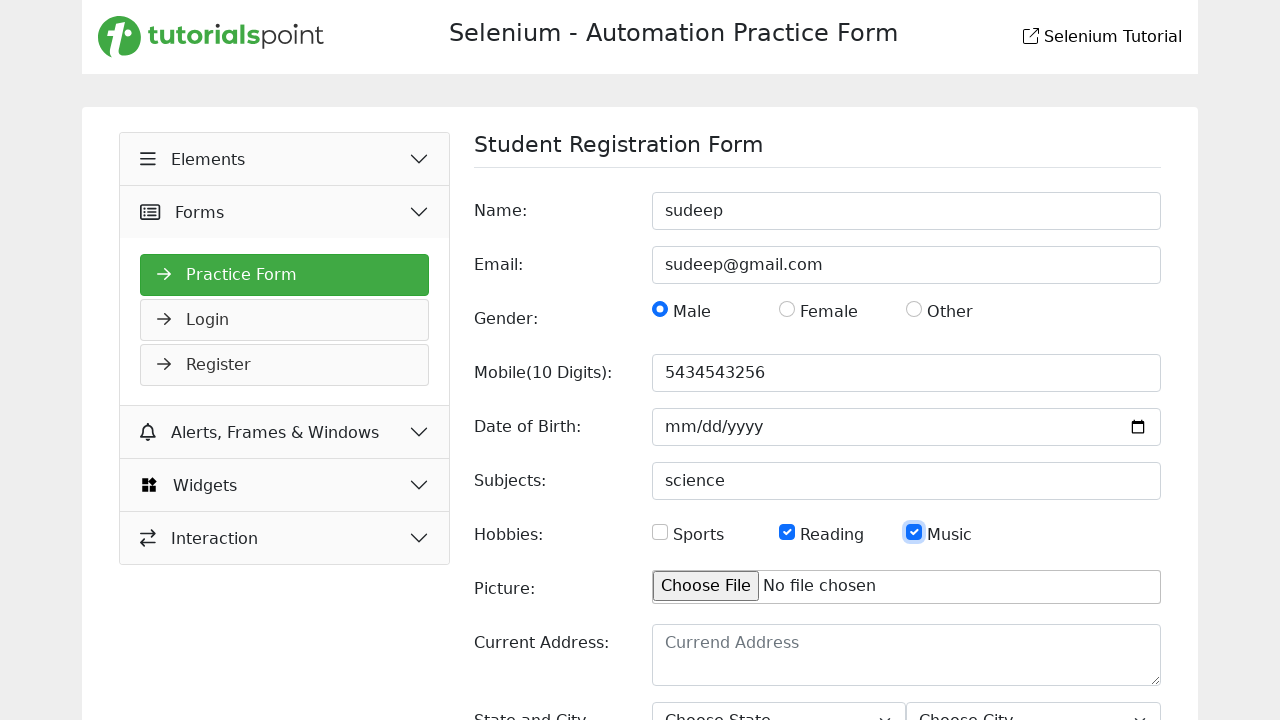

Selected 'Haryana' from state dropdown on #state
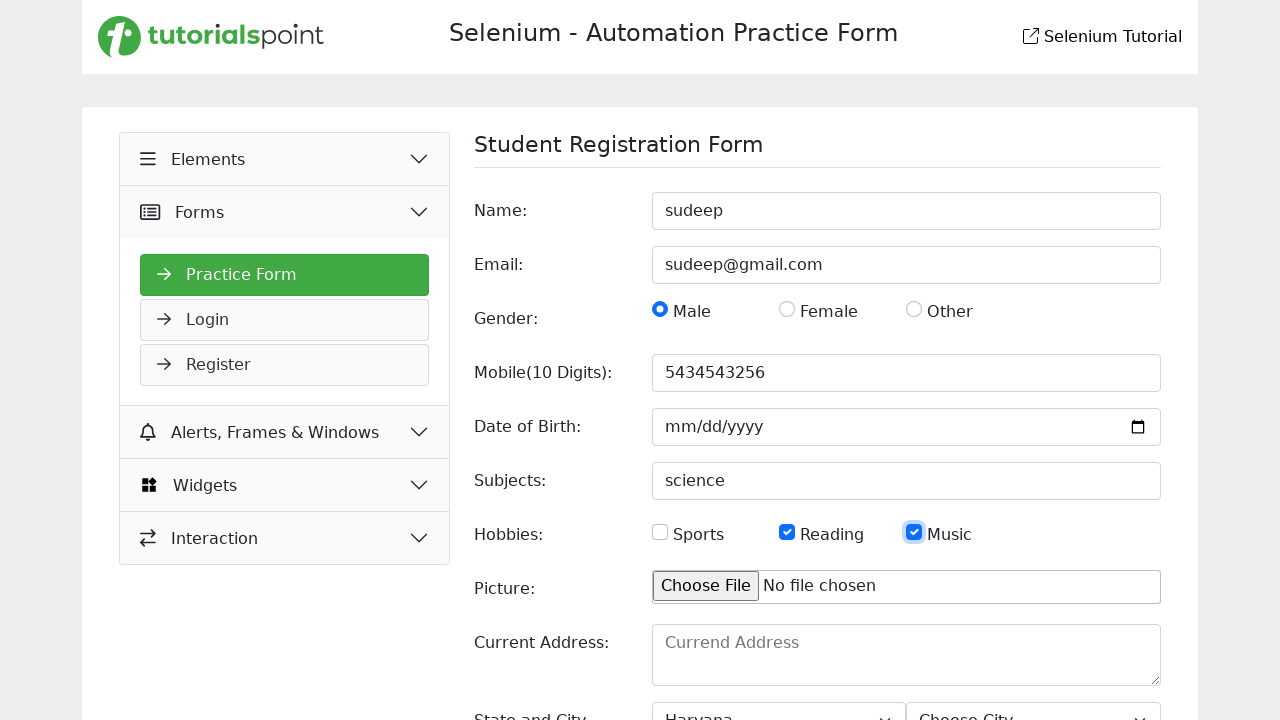

Selected 'Agra' from city dropdown on #city
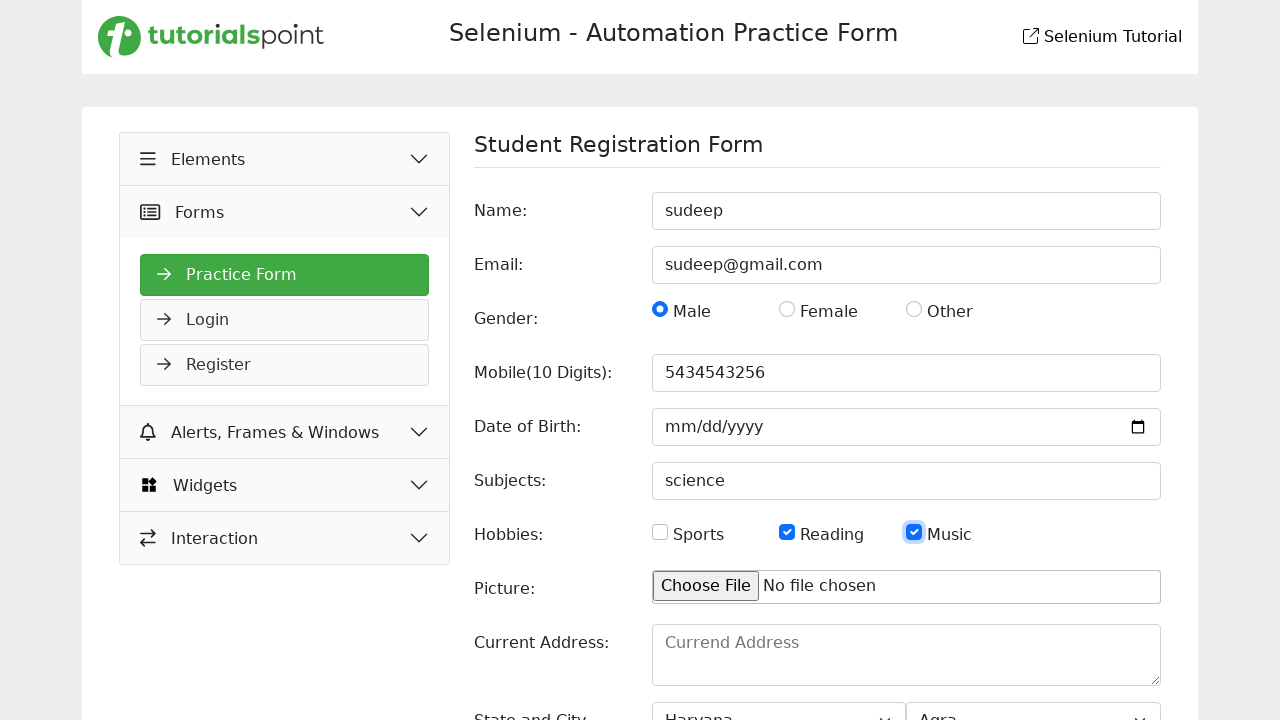

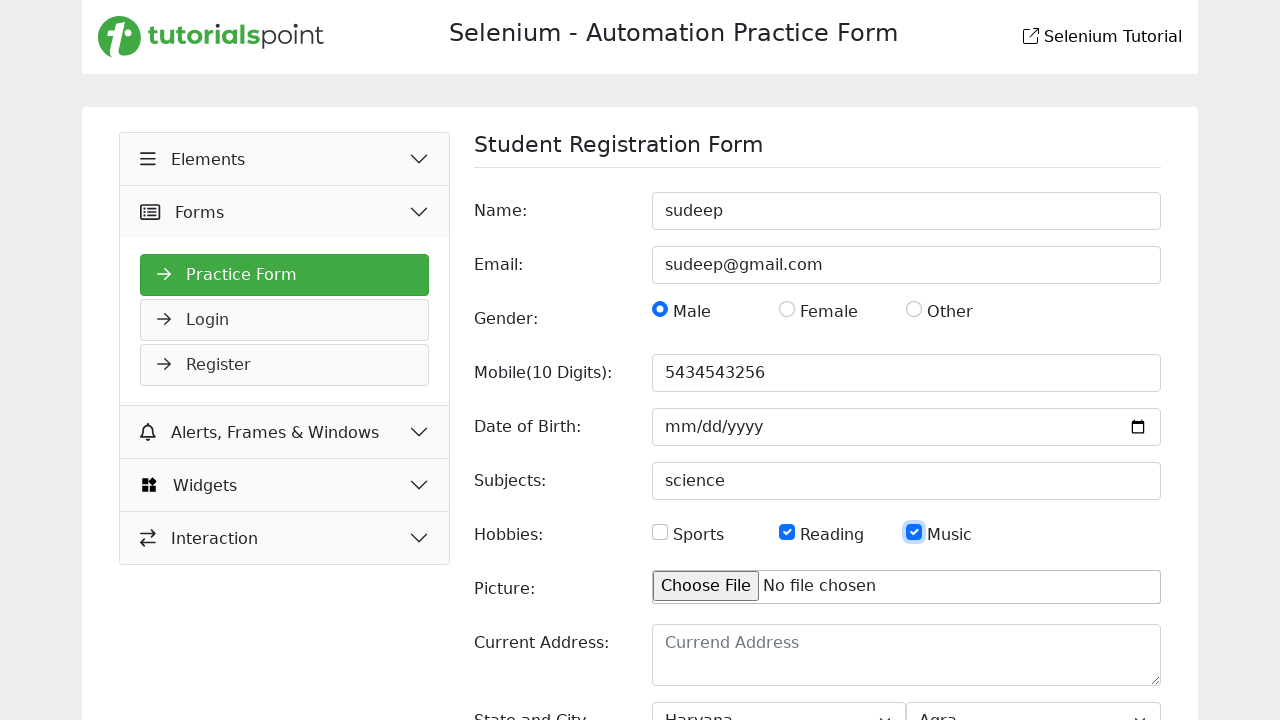